Tests filtering to display only active (non-completed) items using the Active link.

Starting URL: https://demo.playwright.dev/todomvc

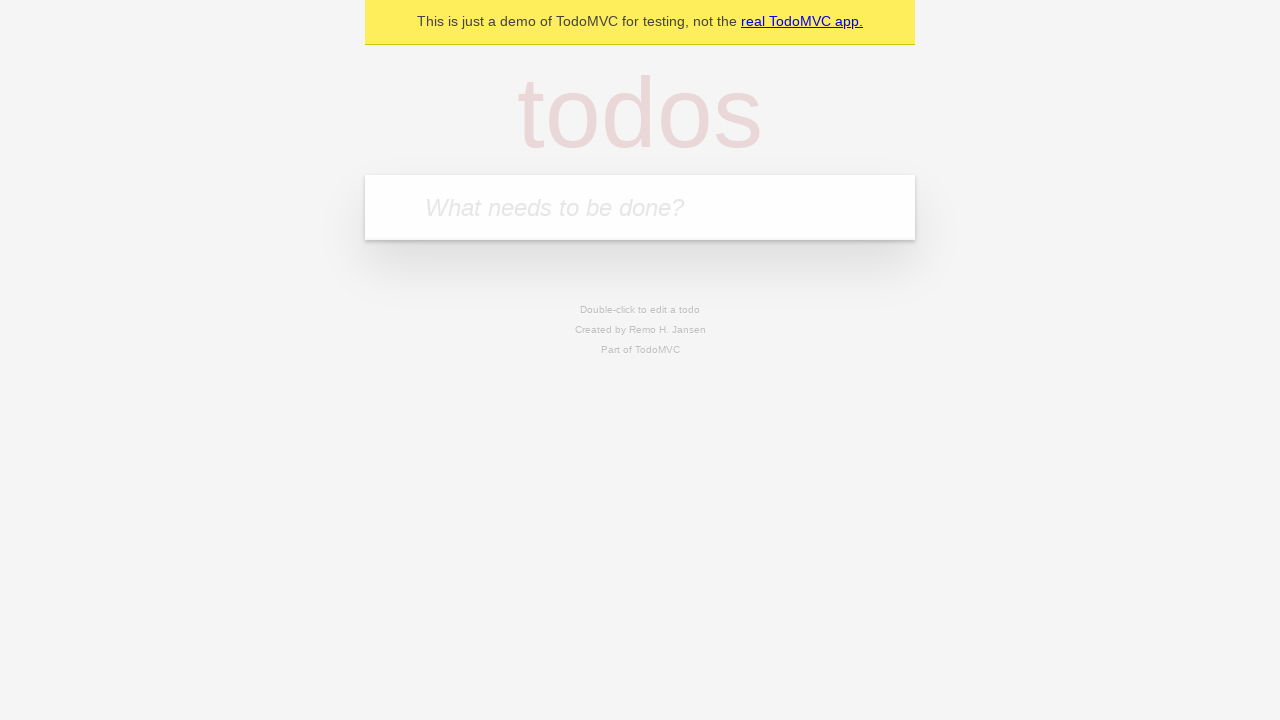

Filled todo input with 'buy some cheese' on internal:attr=[placeholder="What needs to be done?"i]
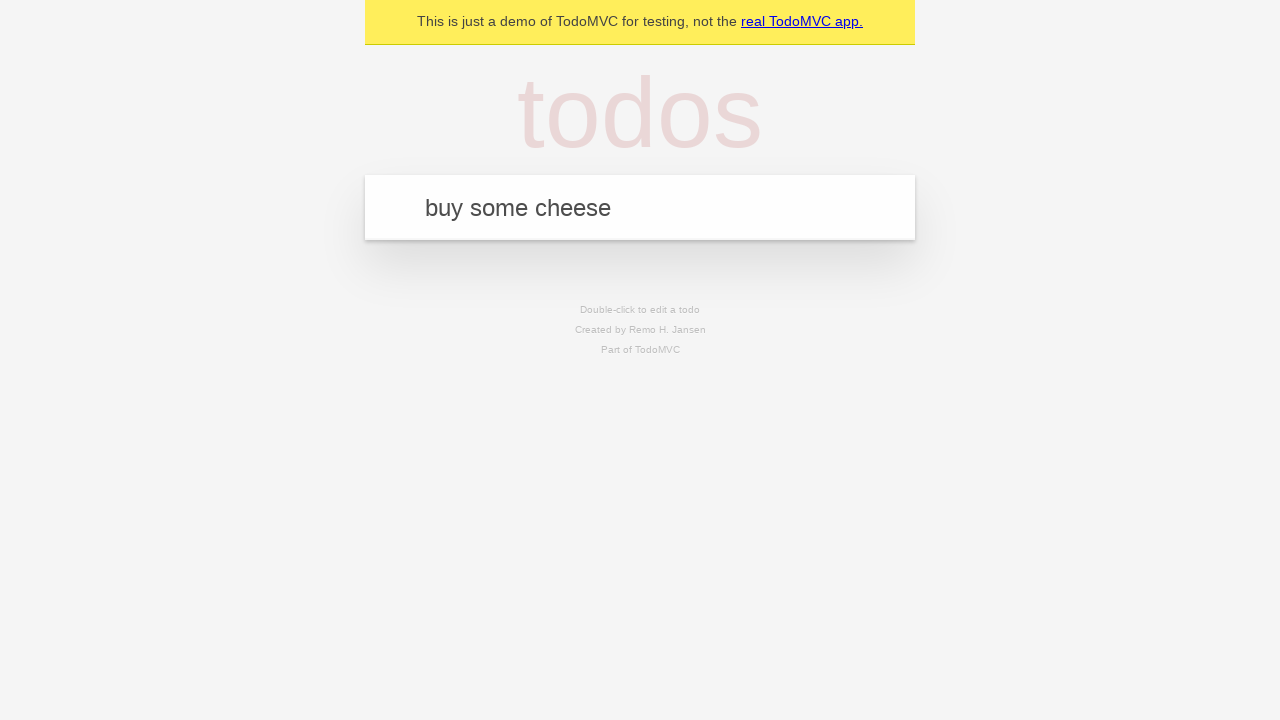

Pressed Enter to add first todo on internal:attr=[placeholder="What needs to be done?"i]
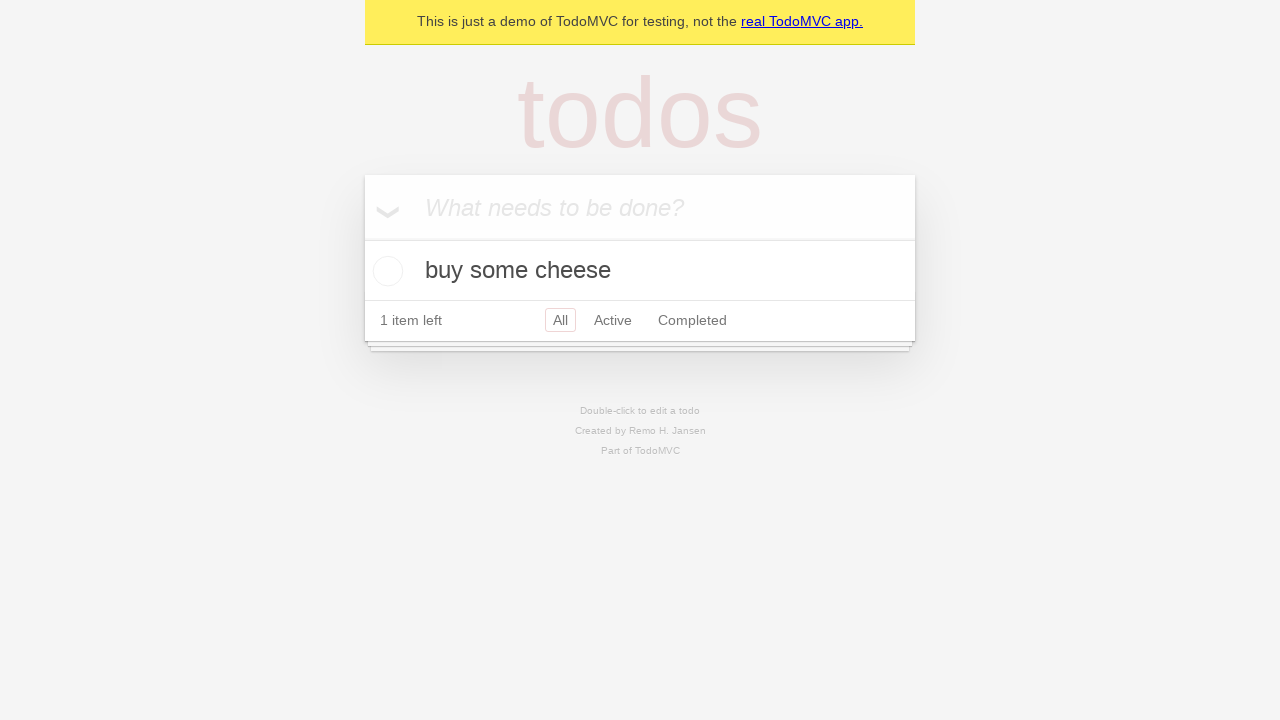

Filled todo input with 'feed the cat' on internal:attr=[placeholder="What needs to be done?"i]
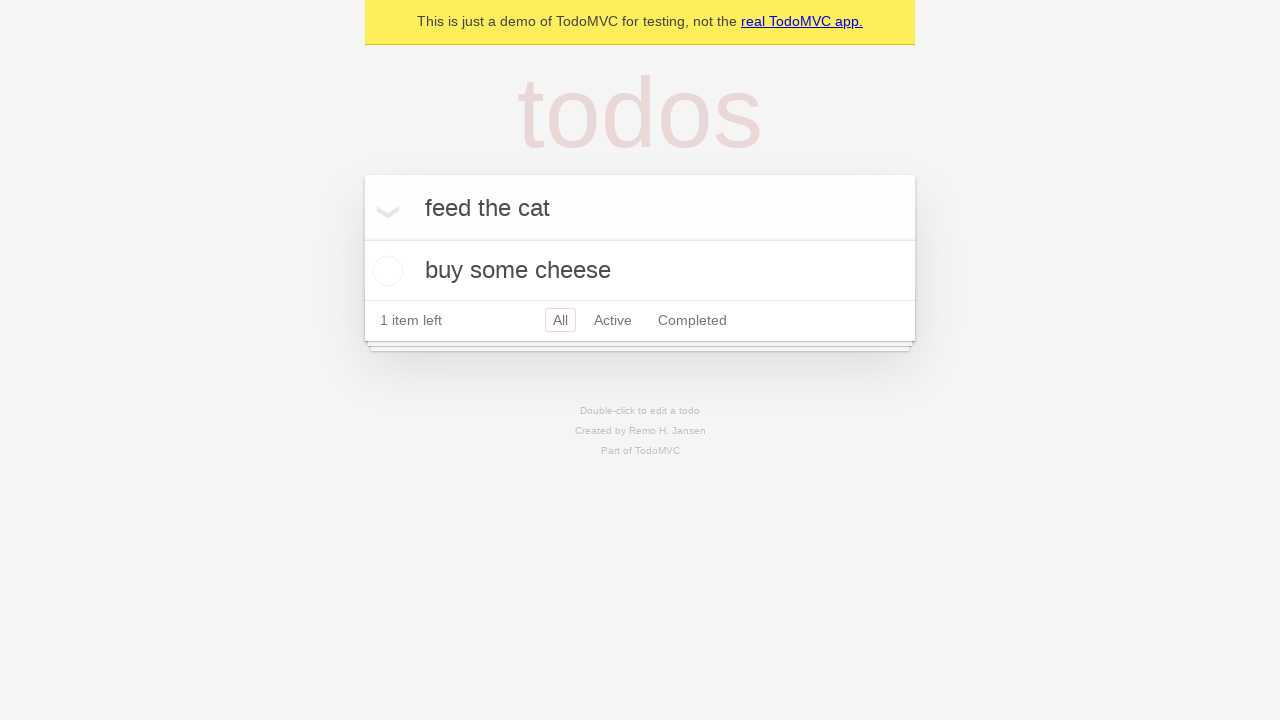

Pressed Enter to add second todo on internal:attr=[placeholder="What needs to be done?"i]
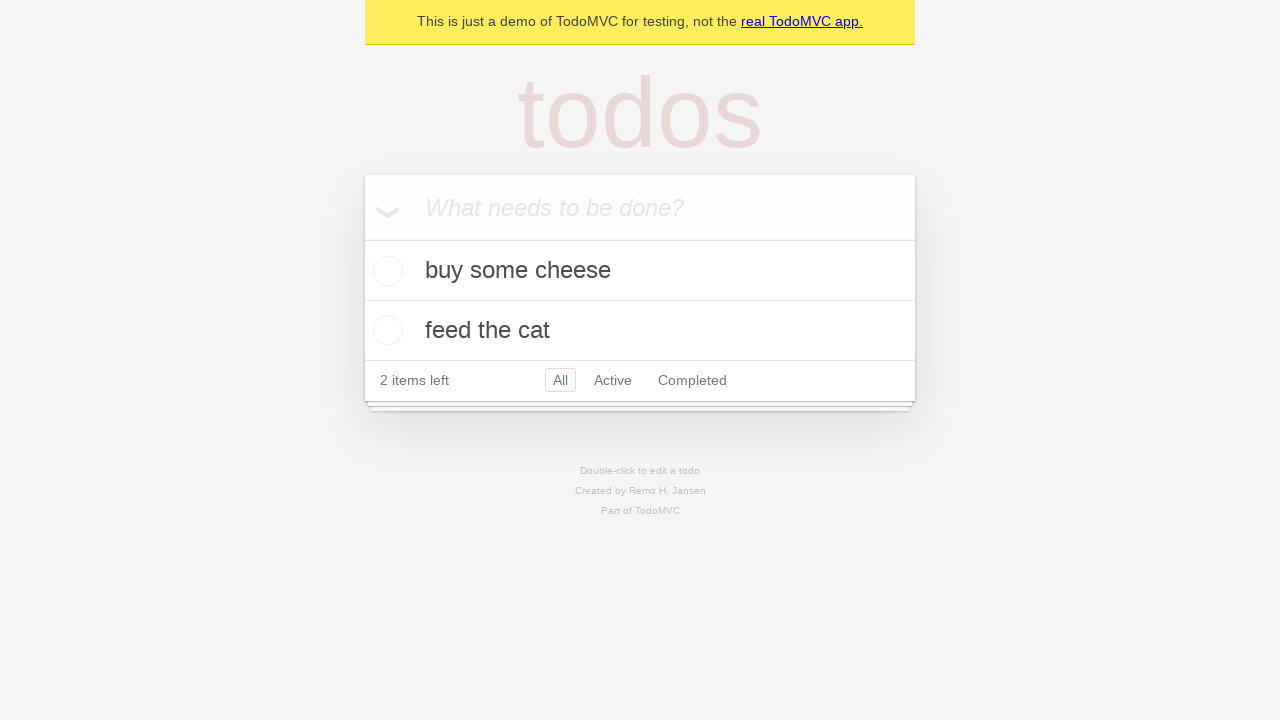

Filled todo input with 'book a doctors appointment' on internal:attr=[placeholder="What needs to be done?"i]
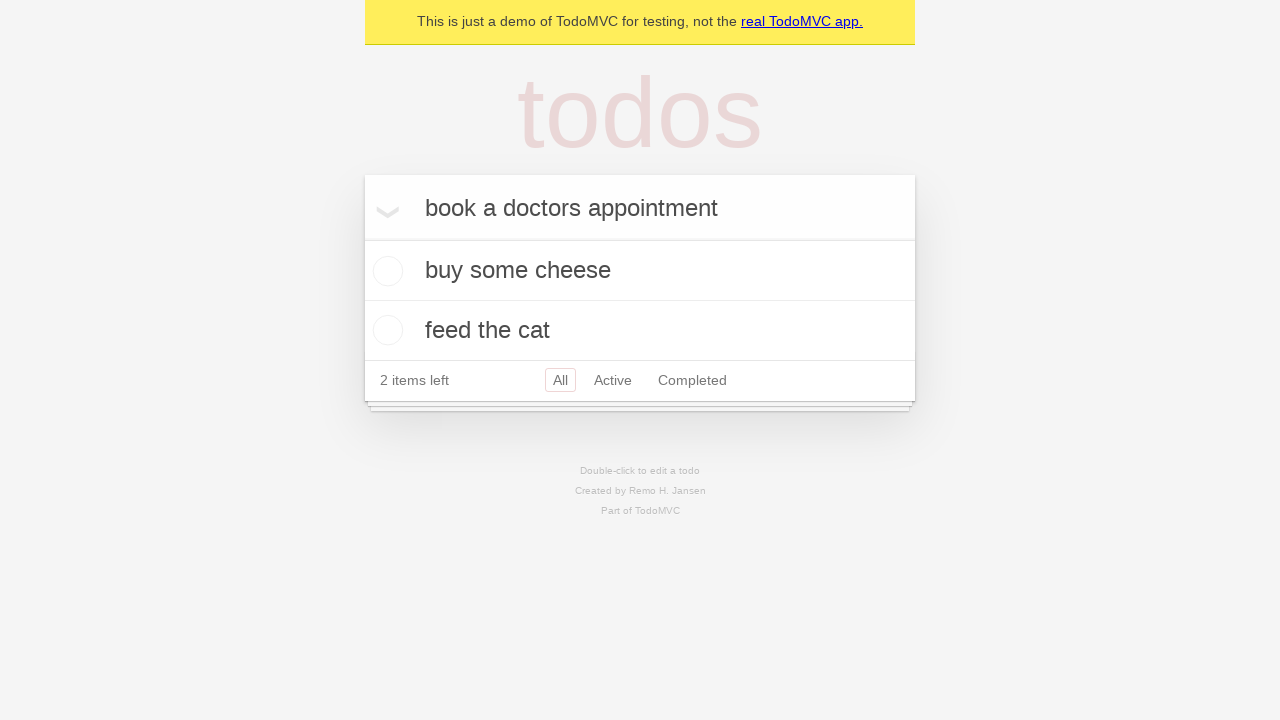

Pressed Enter to add third todo on internal:attr=[placeholder="What needs to be done?"i]
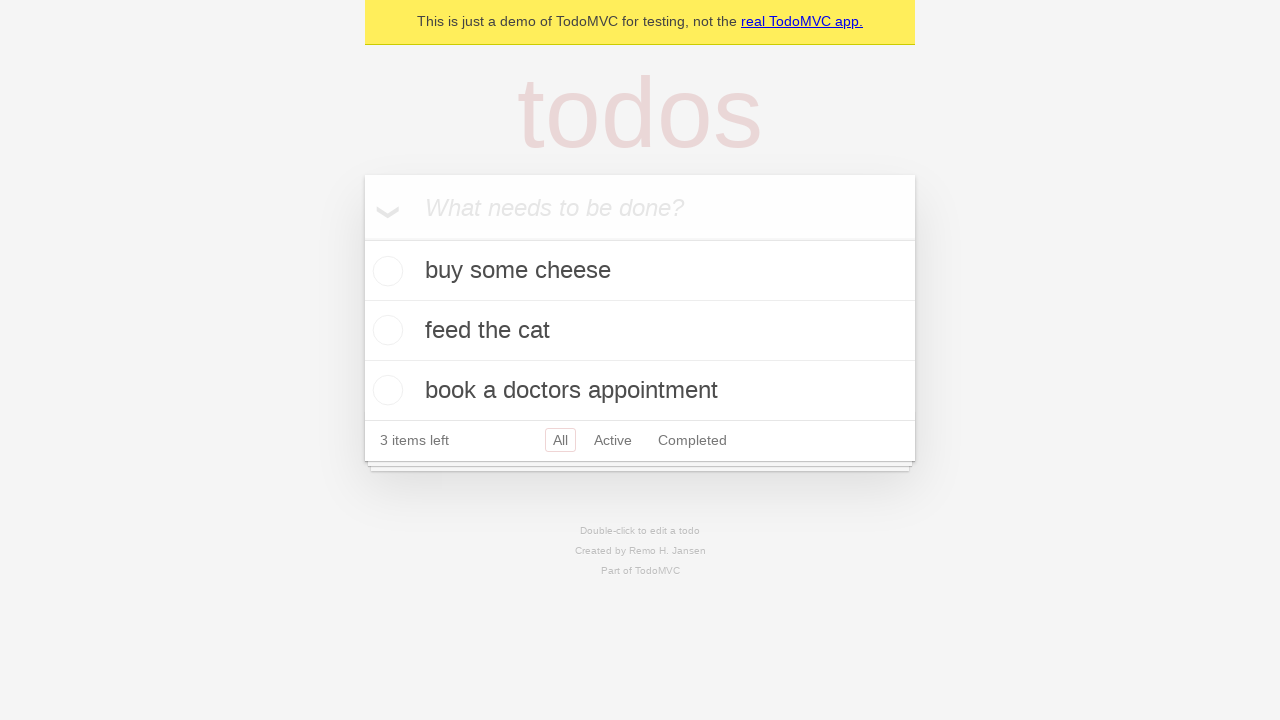

Checked the second todo item checkbox at (385, 330) on internal:testid=[data-testid="todo-item"s] >> nth=1 >> internal:role=checkbox
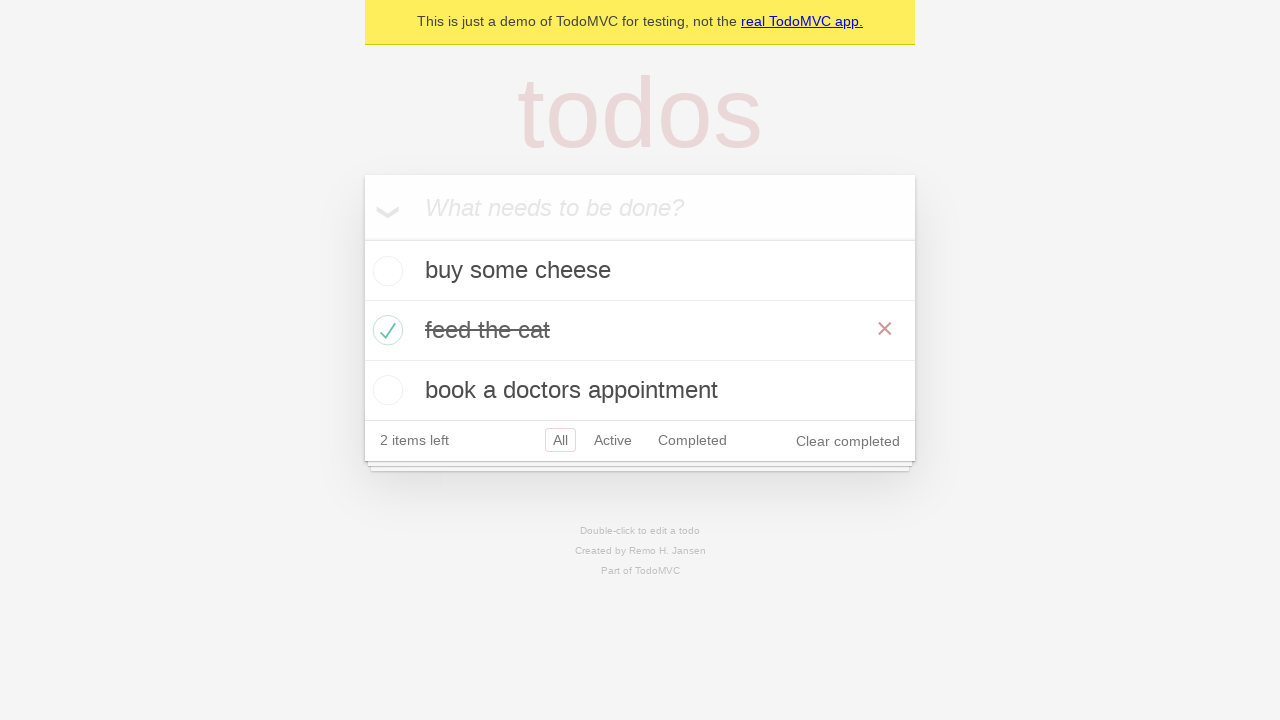

Clicked the Active link to filter and display only active items at (613, 440) on internal:role=link[name="Active"i]
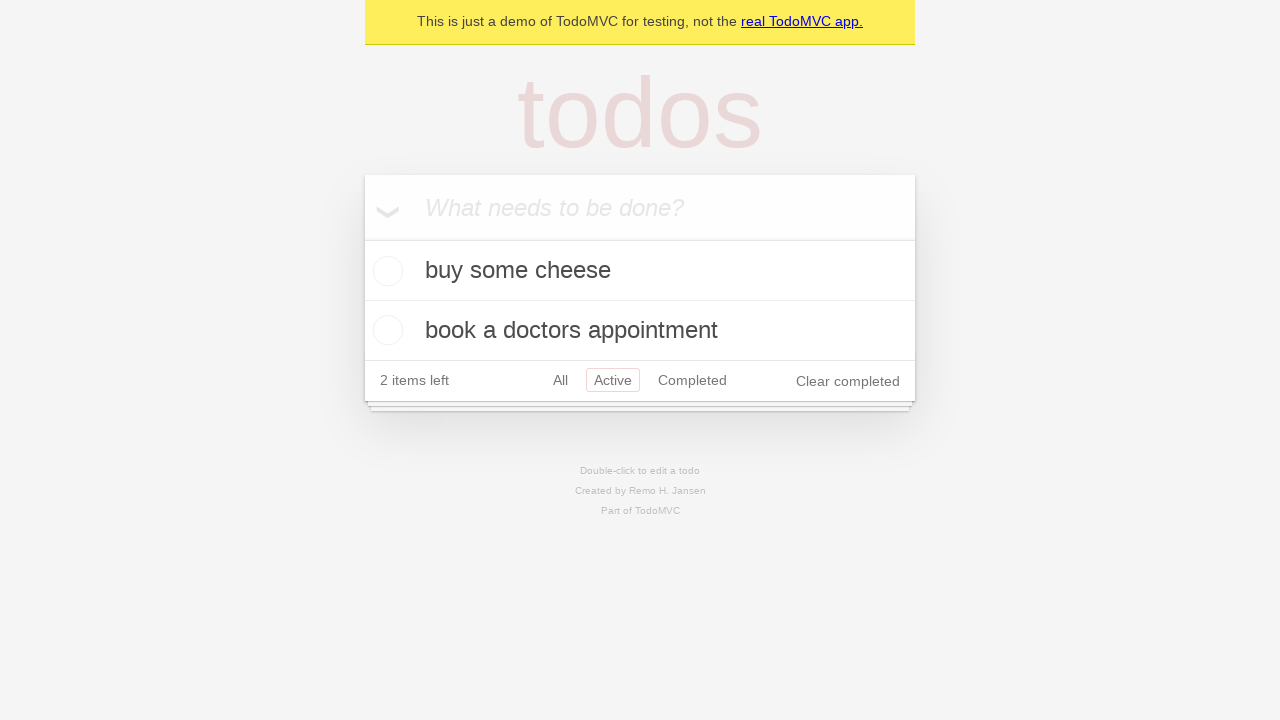

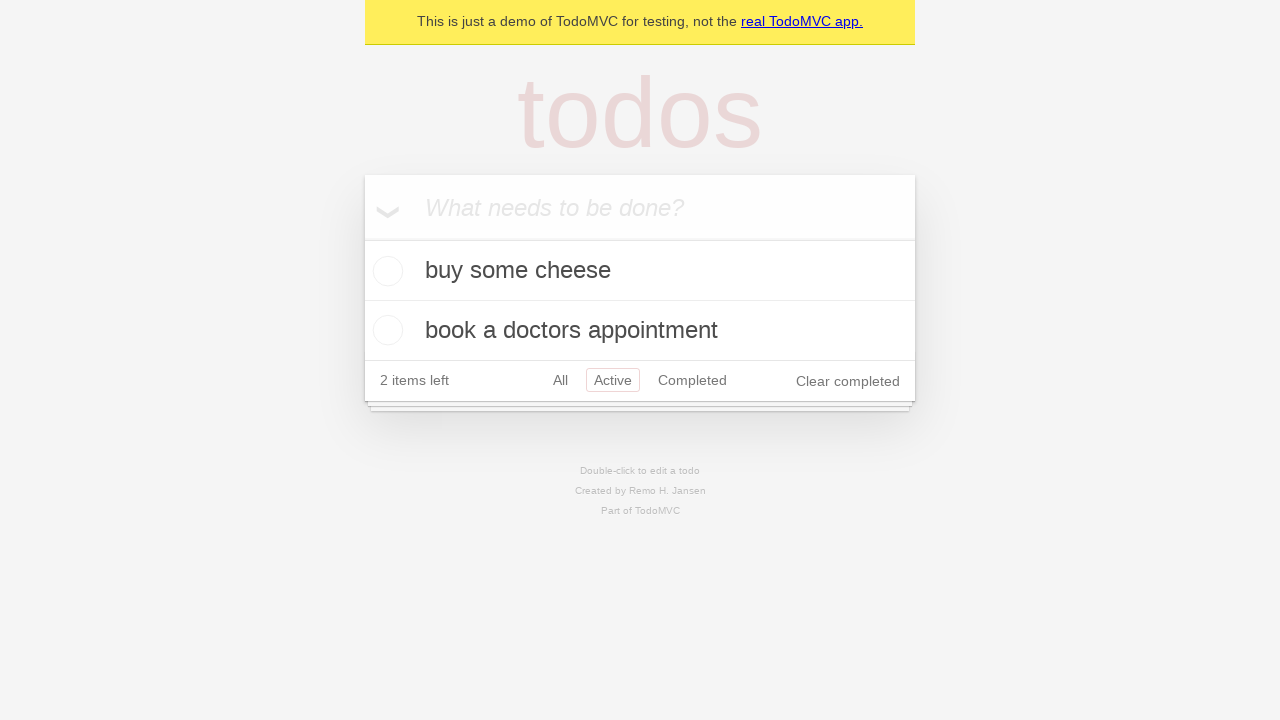